Tests scrolling to view functionality by scrolling to a form field and filling out name and date inputs

Starting URL: https://formy-project.herokuapp.com/scroll

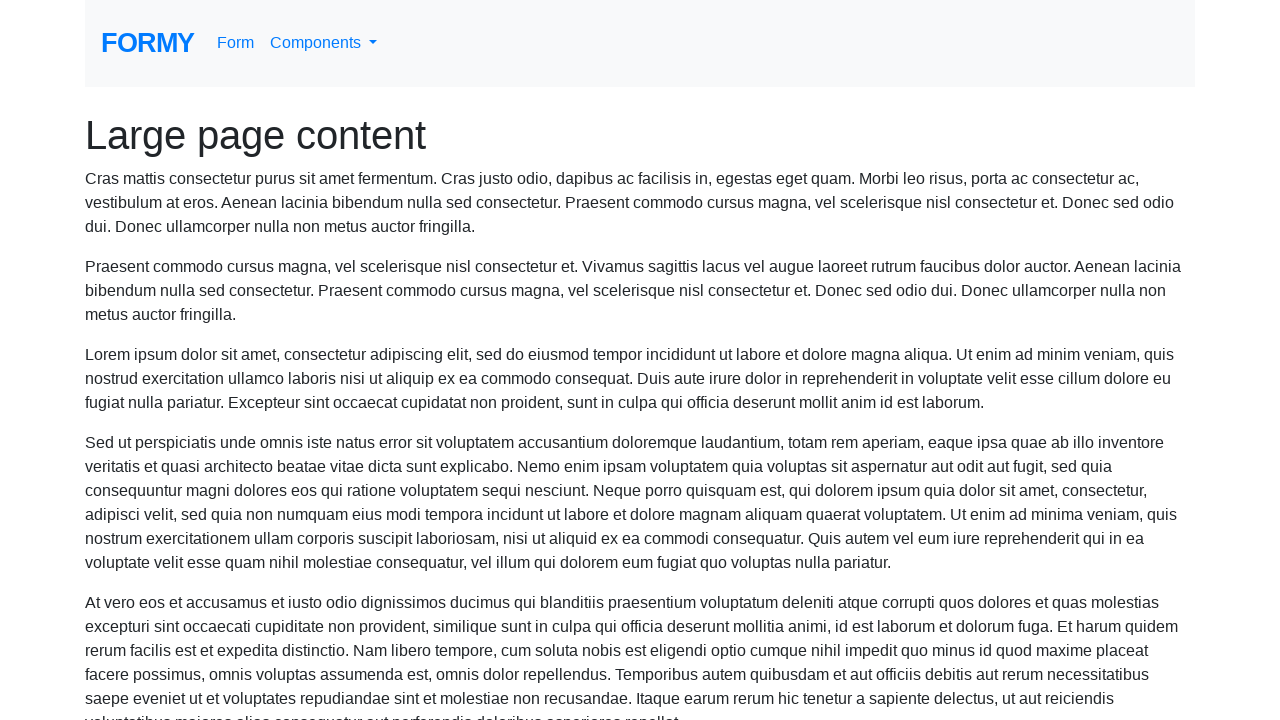

Located the name field element
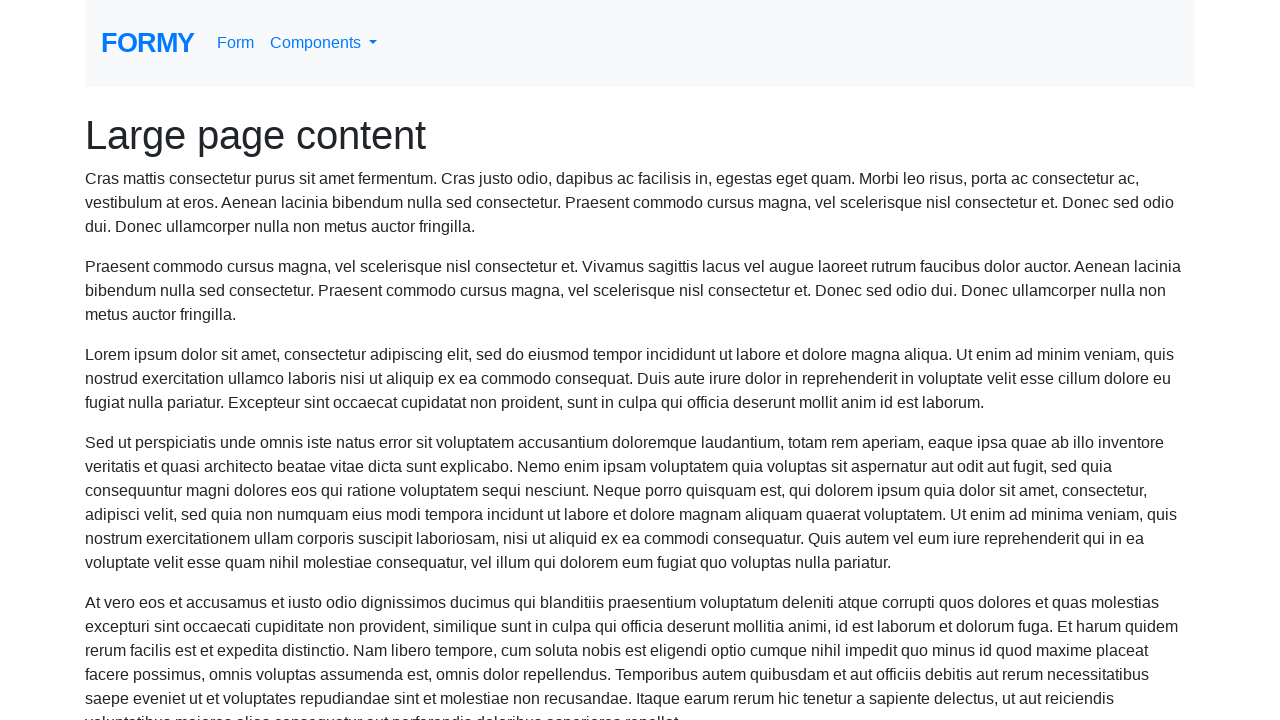

Scrolled to the name field to bring it into view
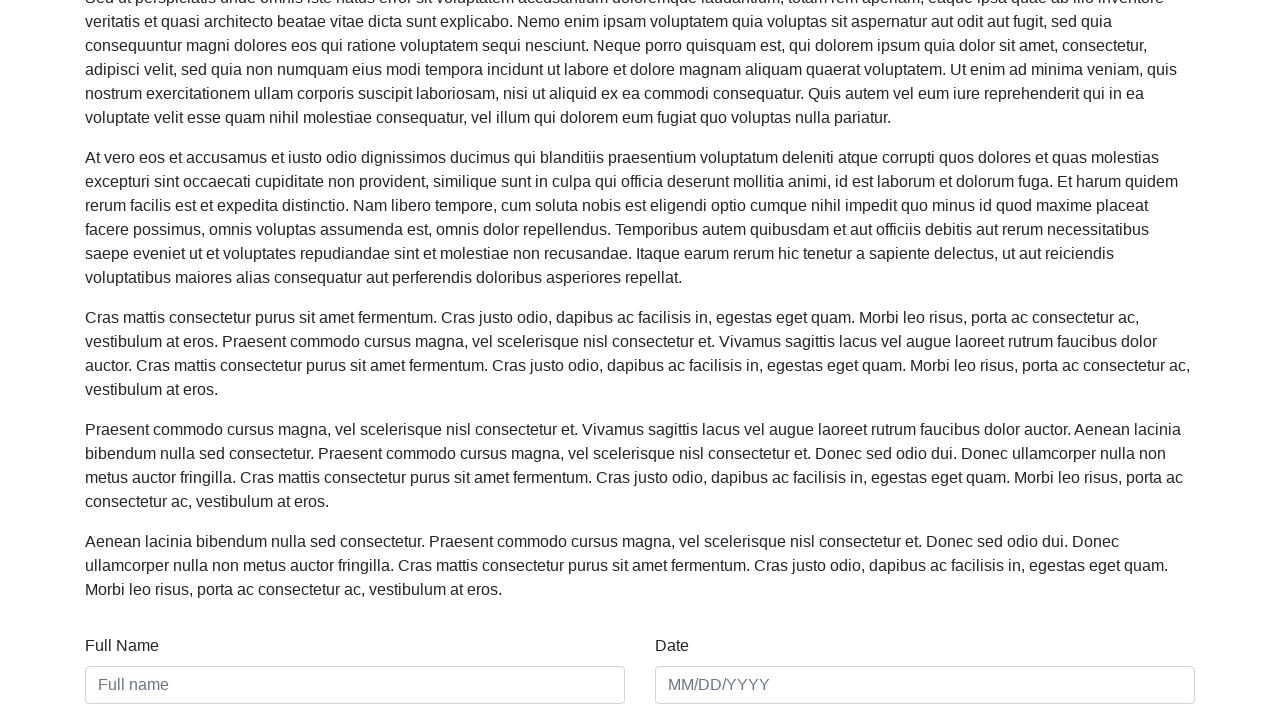

Filled name field with 'Kuntal Saxena' on #name
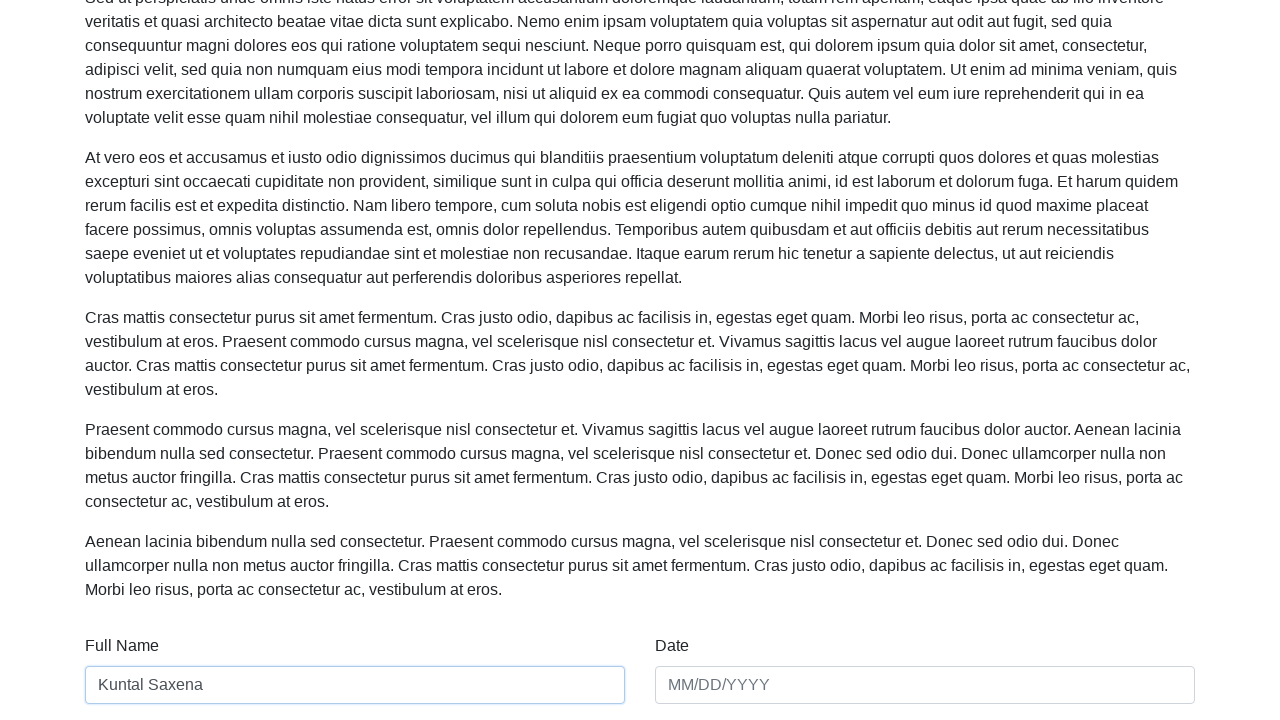

Filled date field with '01/01/2021' on #date
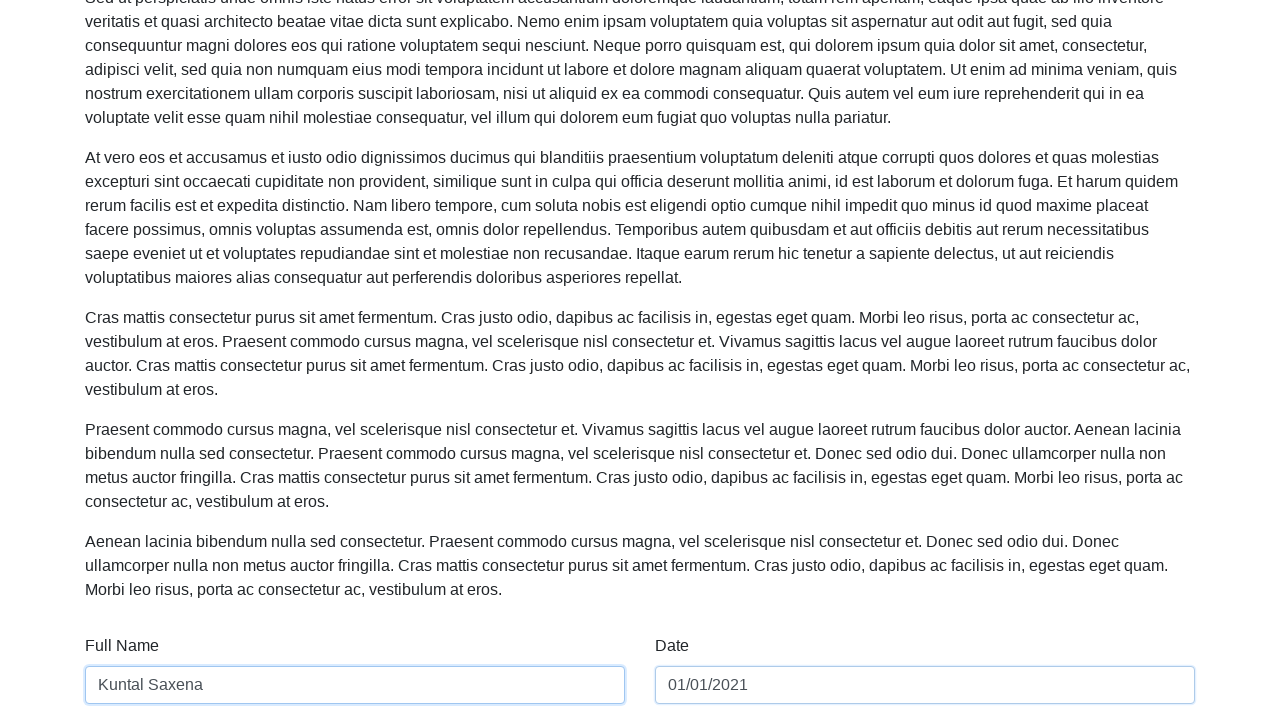

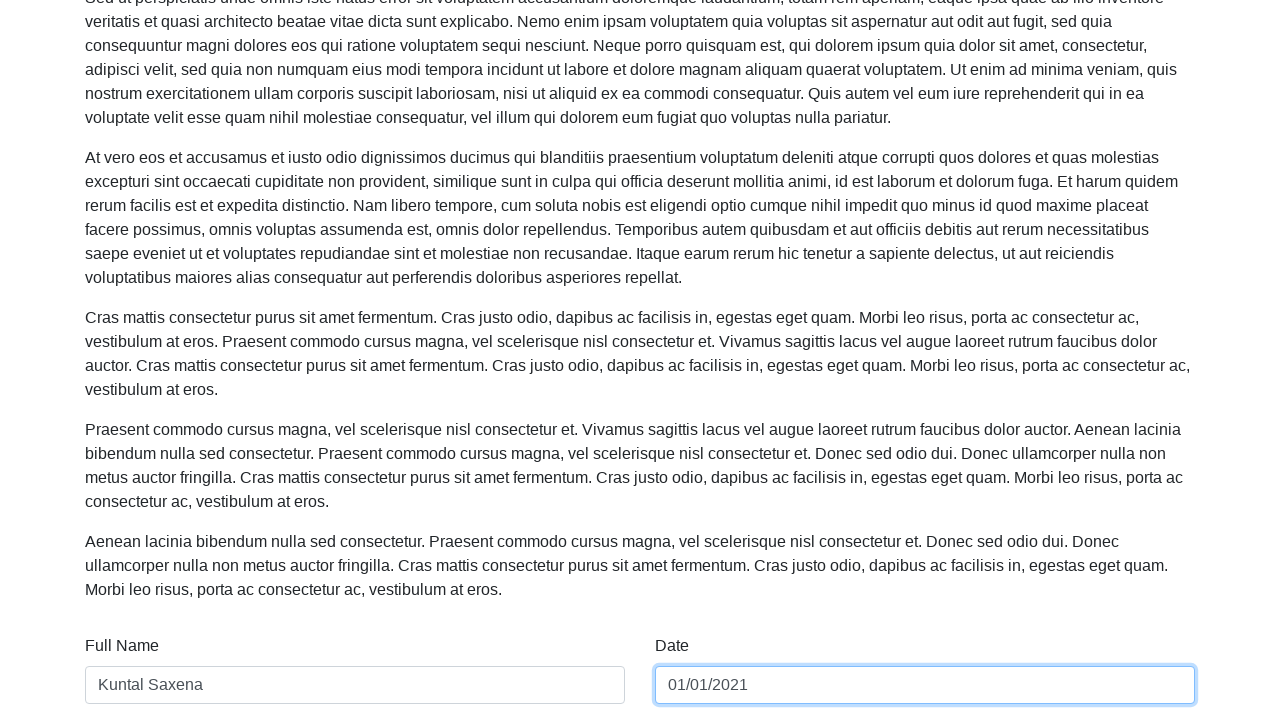